Tests interaction with shadow DOM elements on a practice page by scrolling to an element and filling an input field within nested shadow roots

Starting URL: https://selectorshub.com/xpath-practice-page/

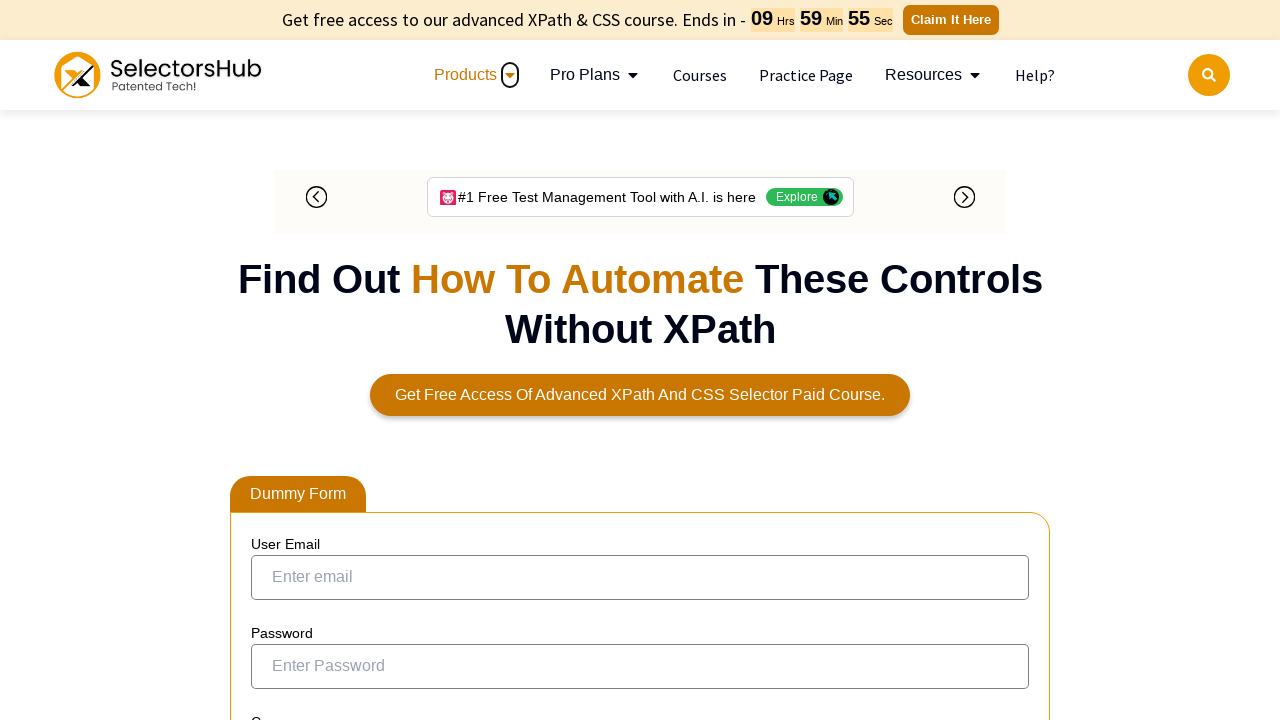

Scrolled to shadow DOM container element with id 'userName'
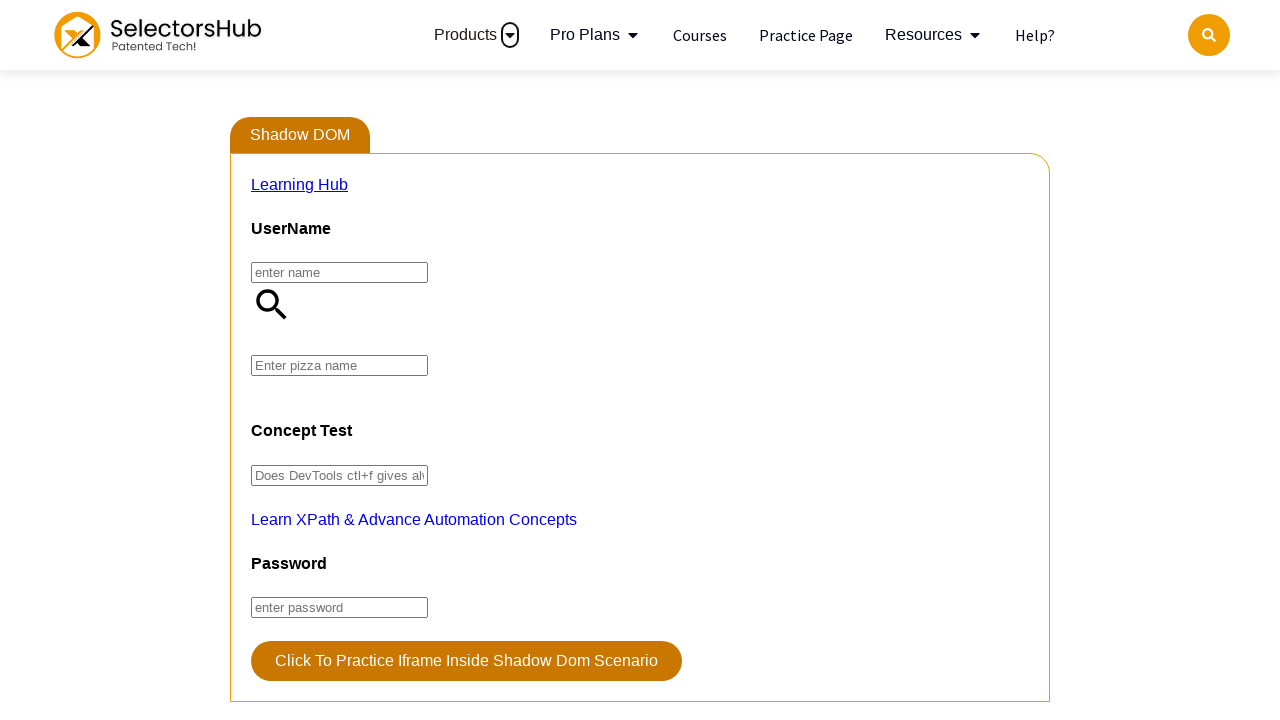

Waited 1000ms for element to settle in view
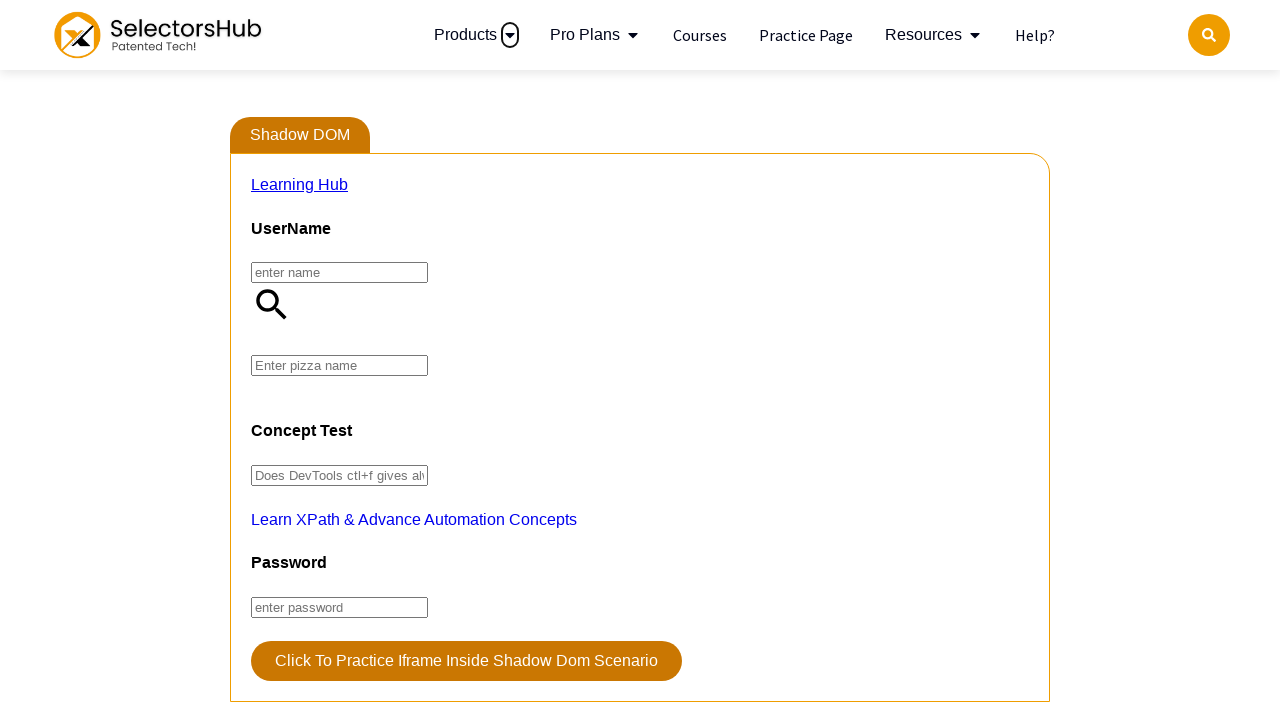

Accessed nested shadow DOM roots and filled pizza input field with 'Farmhouse'
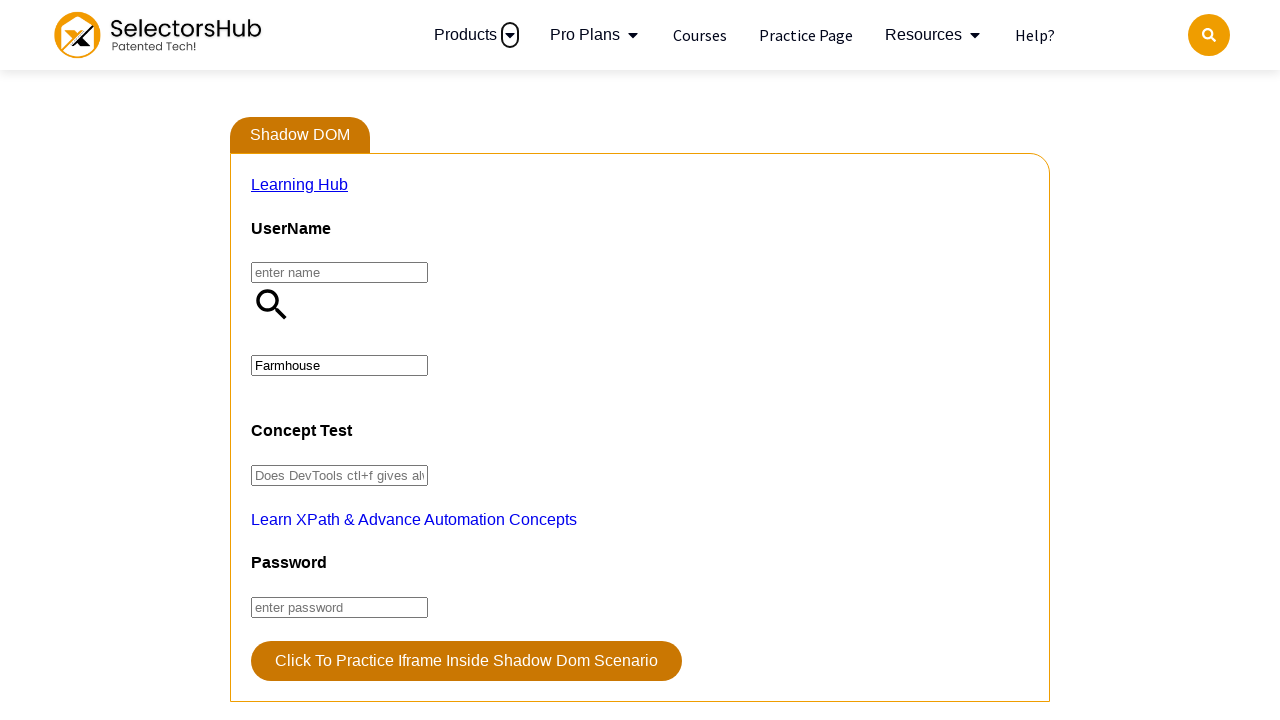

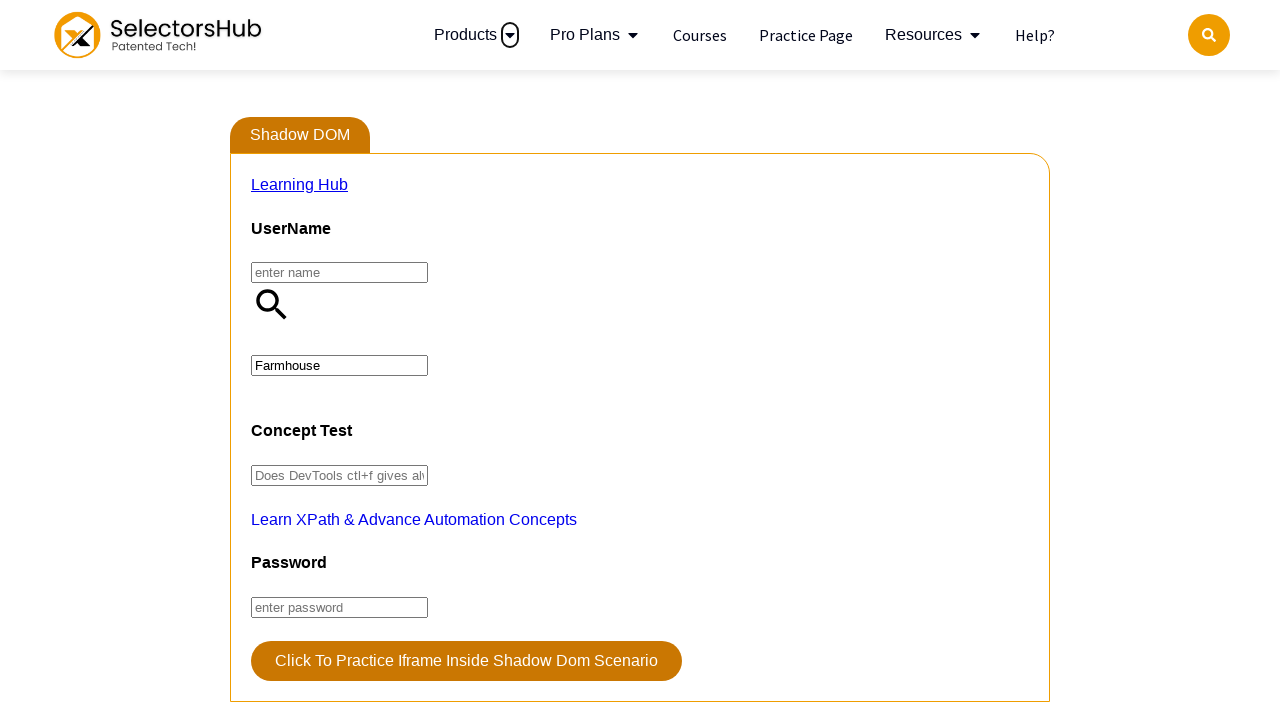